Tests interaction with a country dropdown list by waiting for it to load and verifying the dropdown options are available

Starting URL: https://phppot.com/demo/jquery-dependent-dropdown-list-countries-and-states/

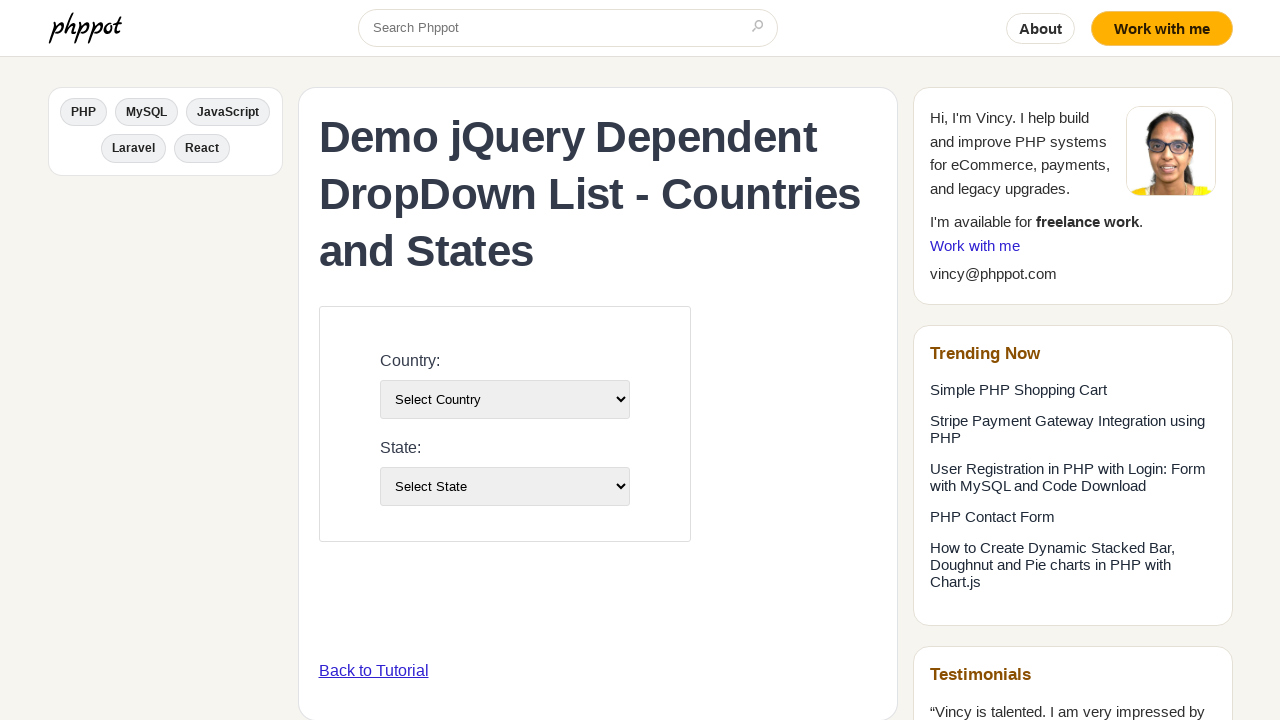

Country dropdown loaded and is available
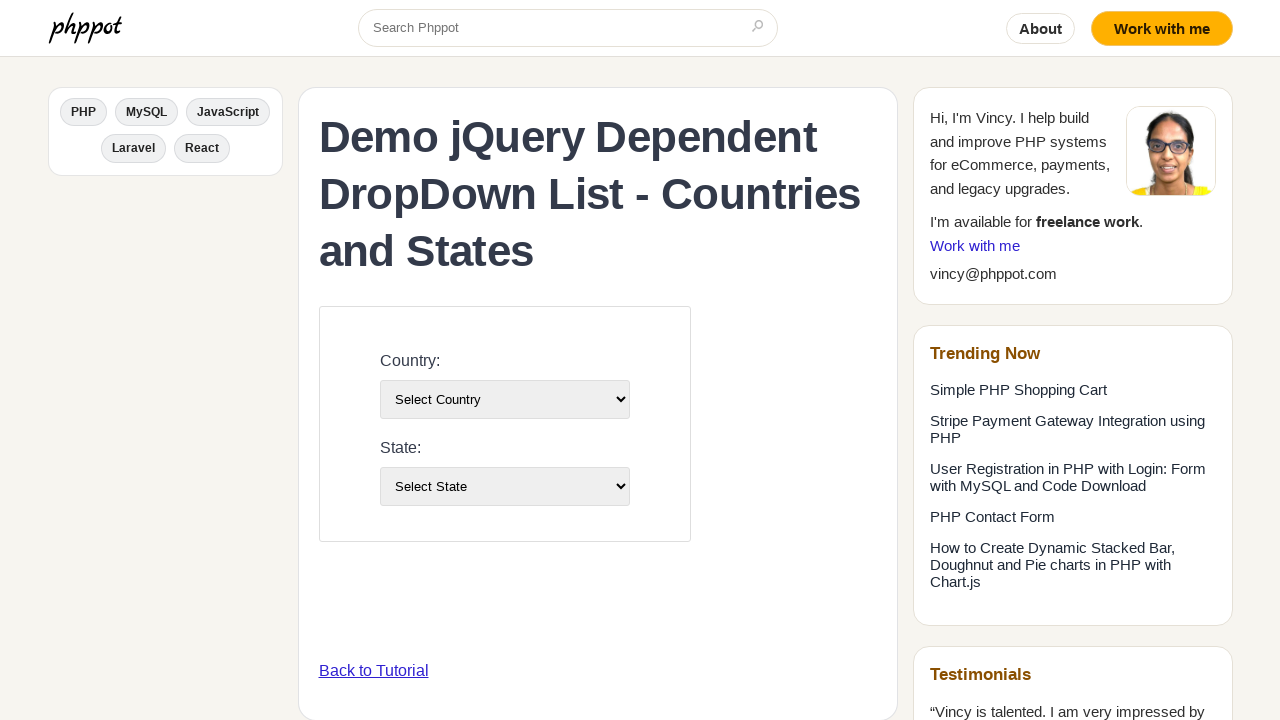

Selected 'USA' from the country dropdown on select#country-list
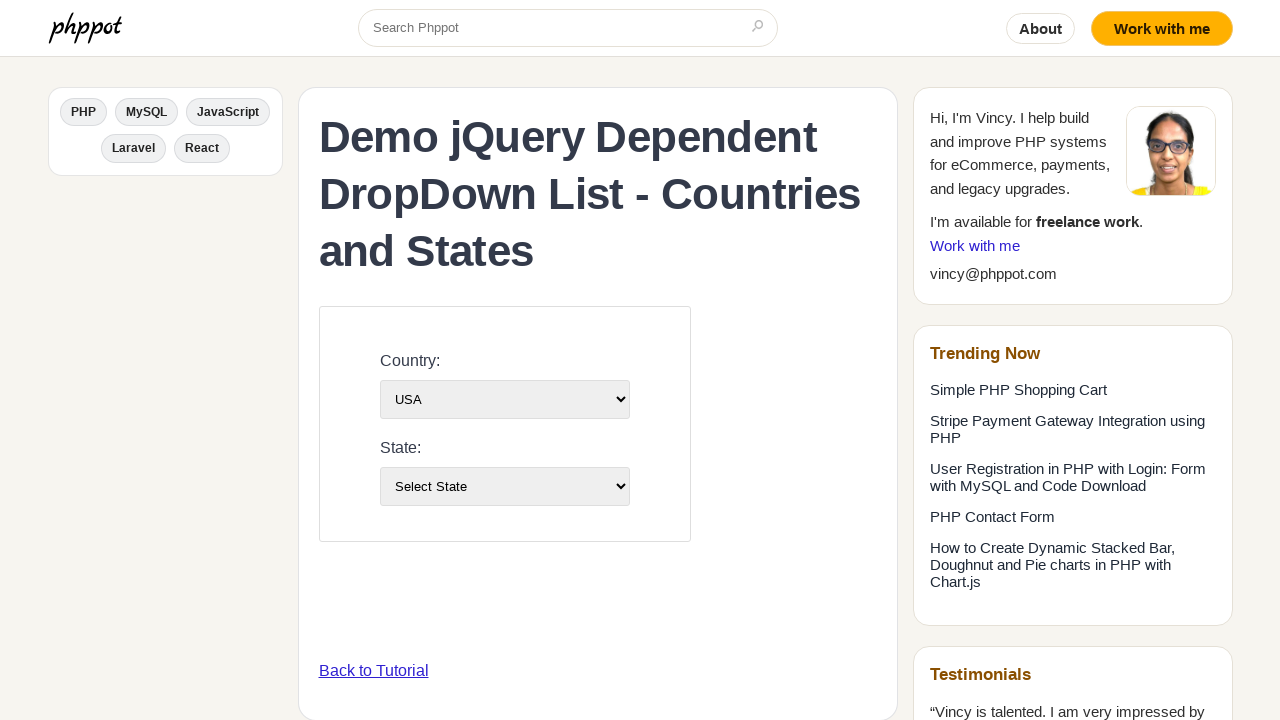

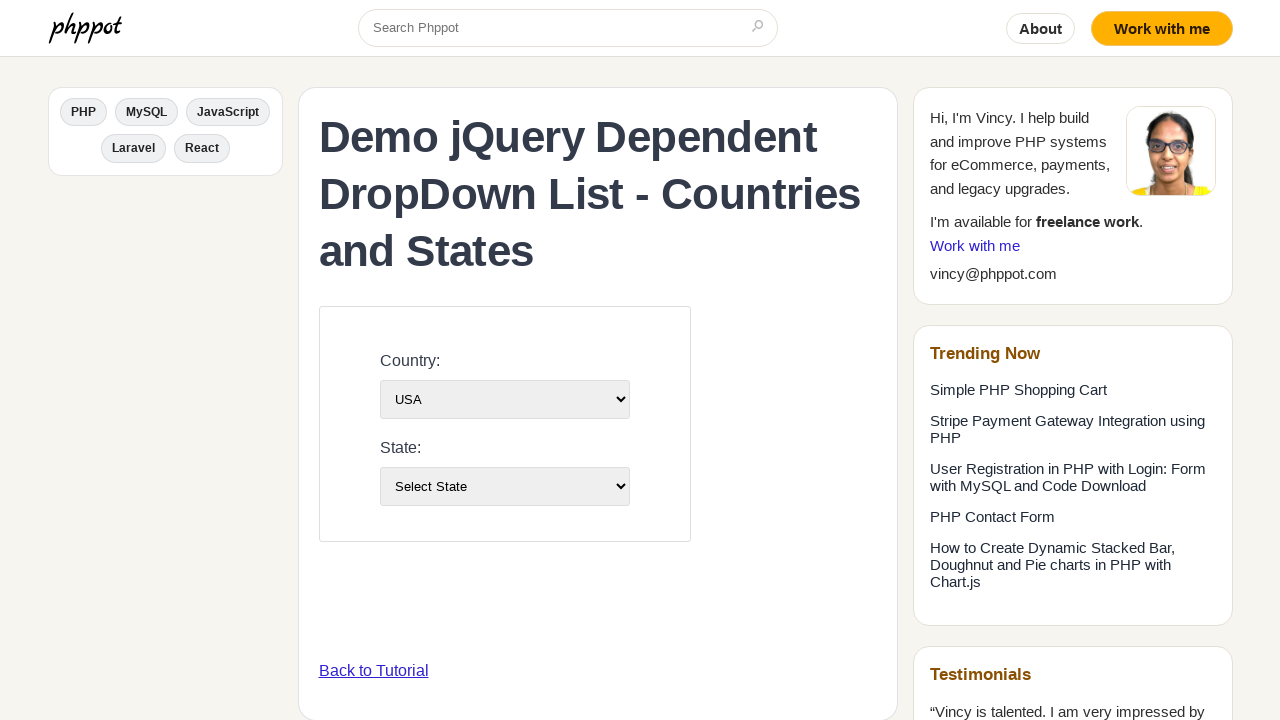